Tests editing an existing record in the web table

Starting URL: https://demoqa.com/elements

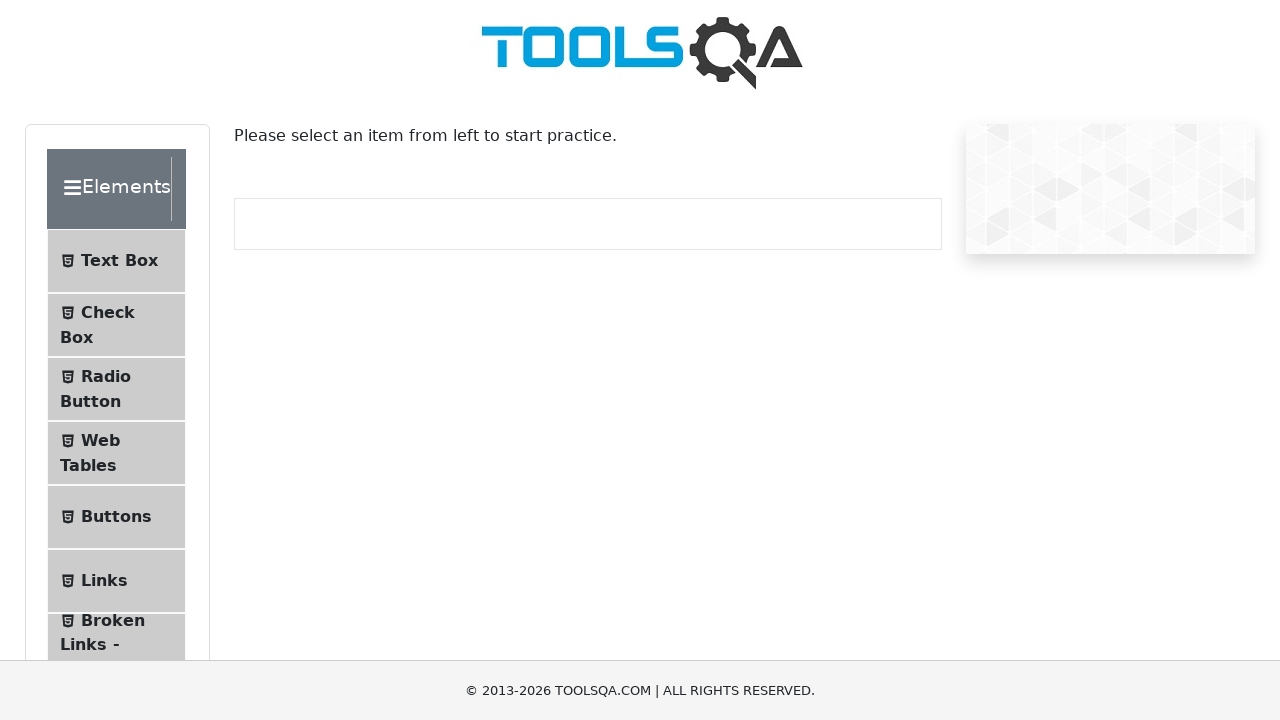

Clicked on Web Tables menu item at (116, 453) on #item-3
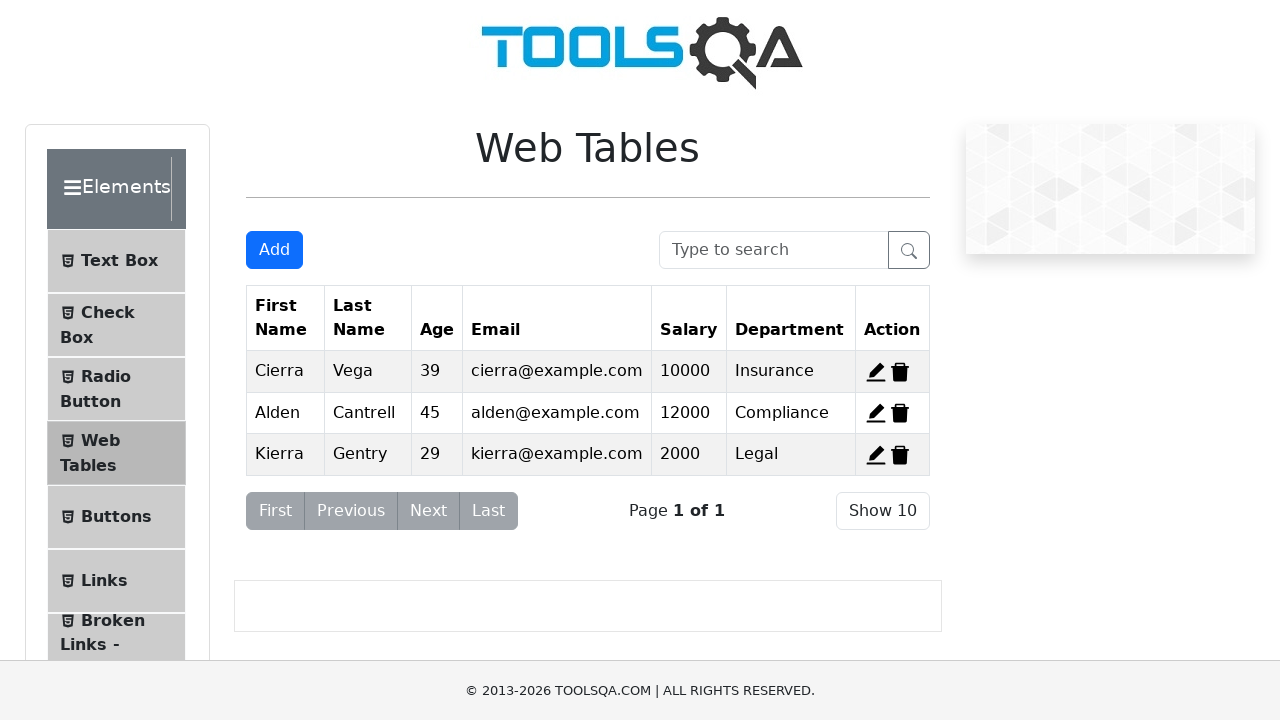

Clicked edit icon for record 2 at (876, 413) on #edit-record-2
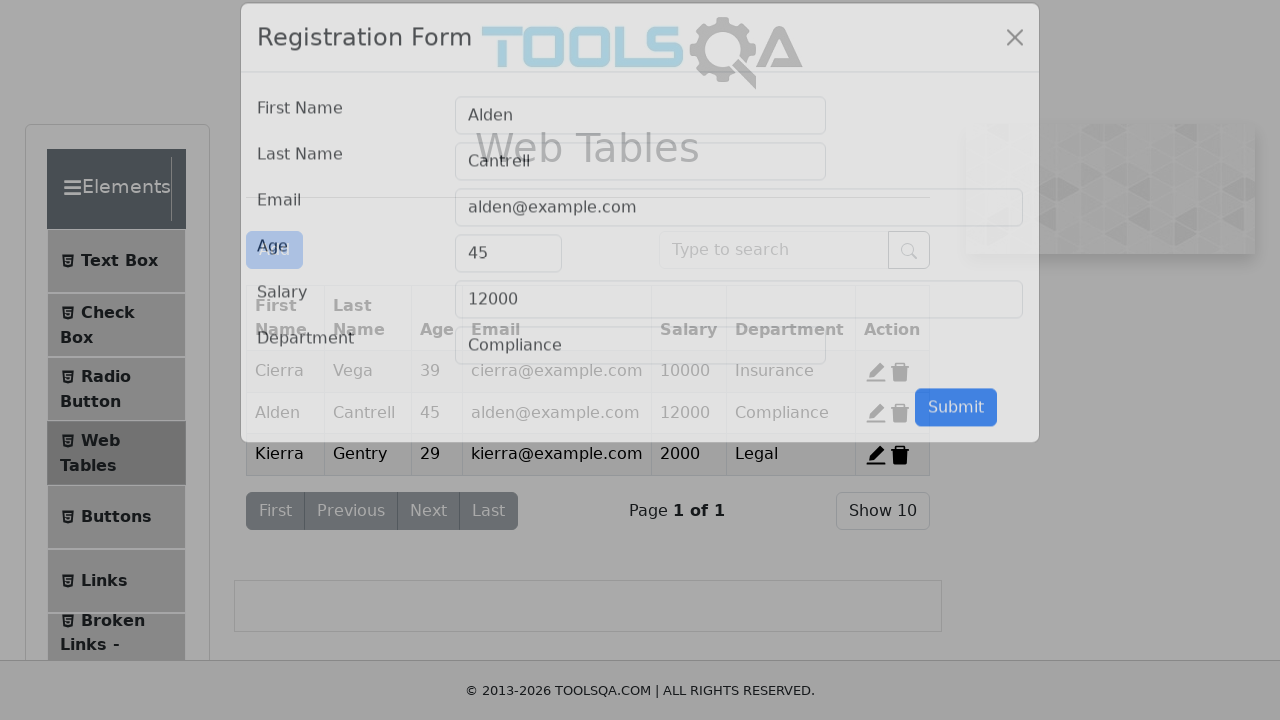

Updated first name to 'Test' on #firstName
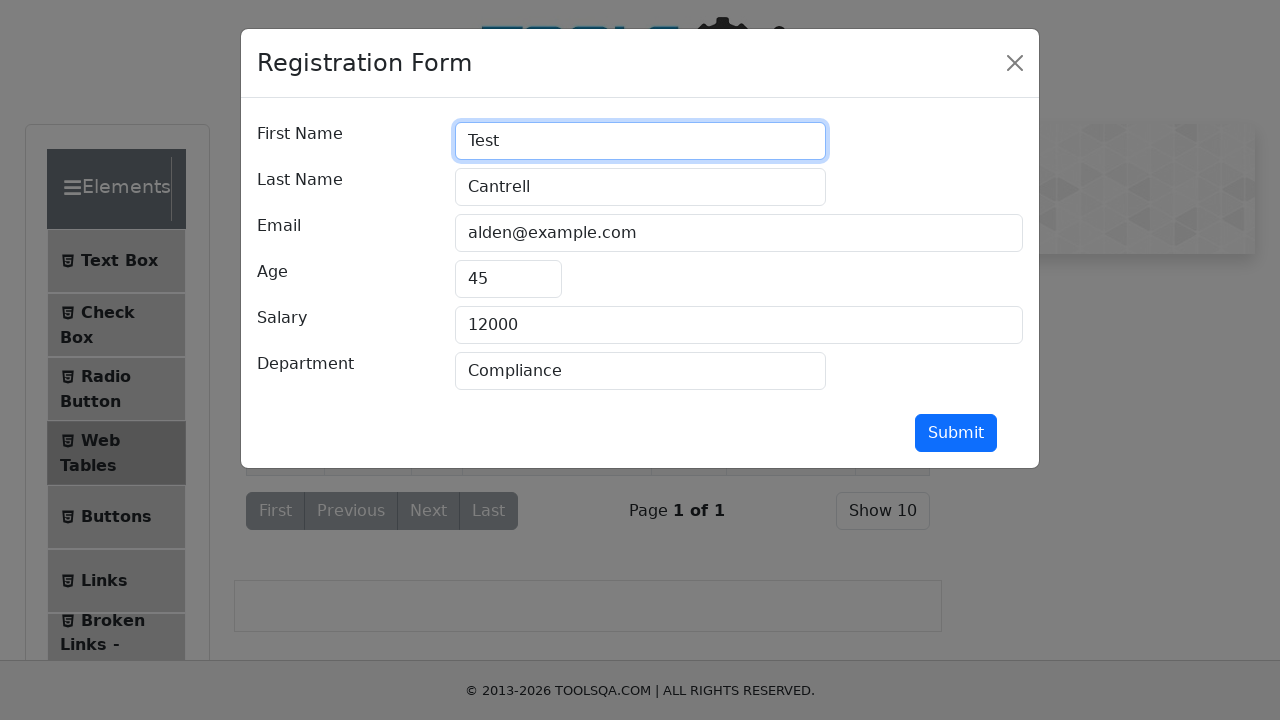

Clicked submit button to save changes at (956, 433) on #submit
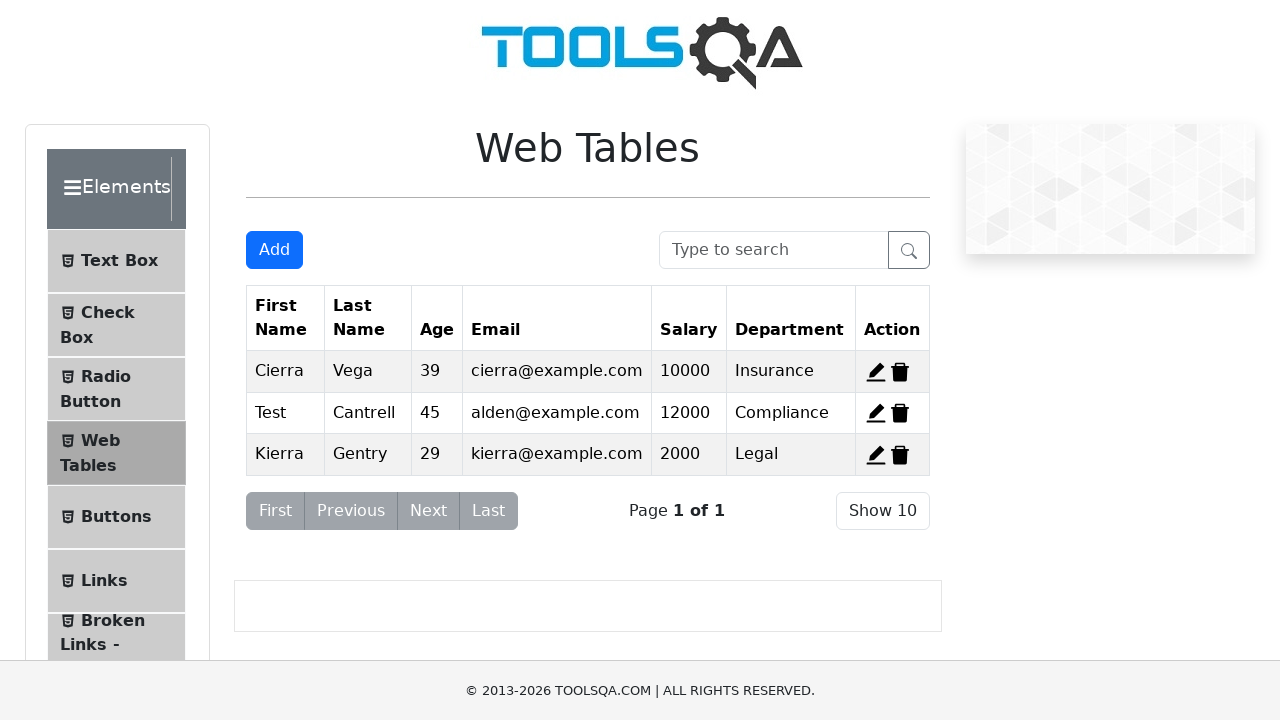

Verified updated record with 'Test' first name is displayed
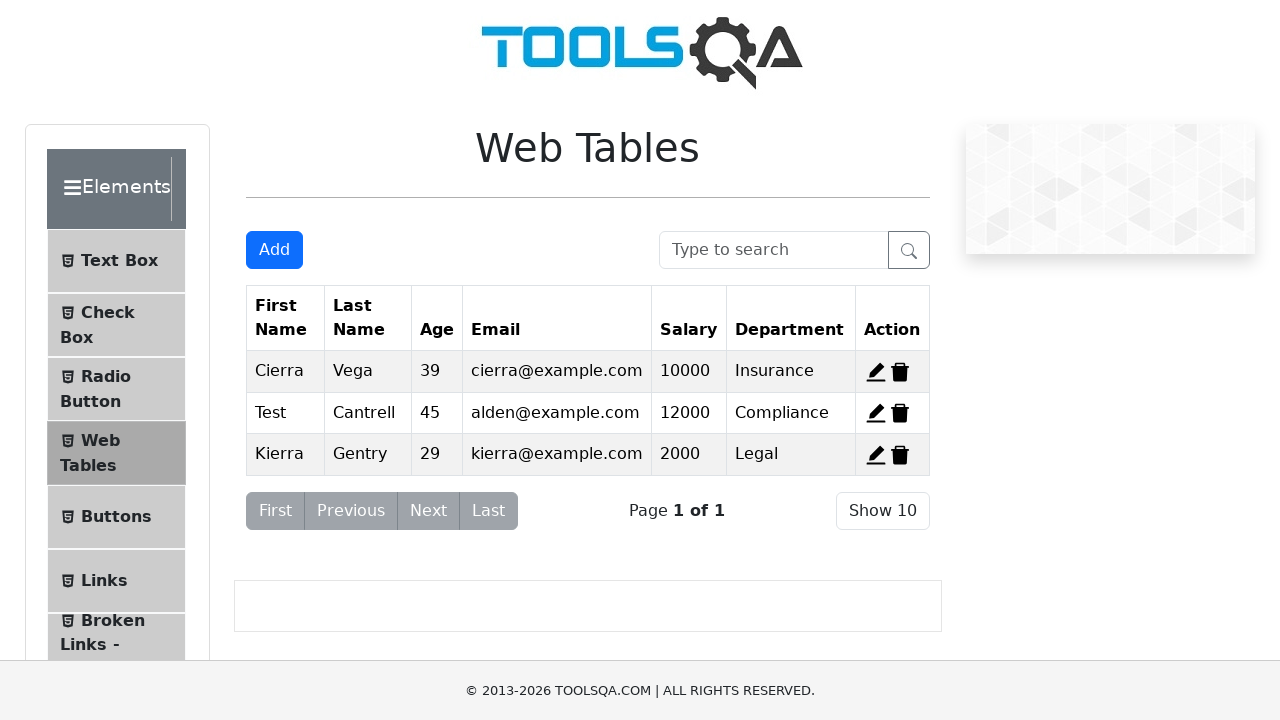

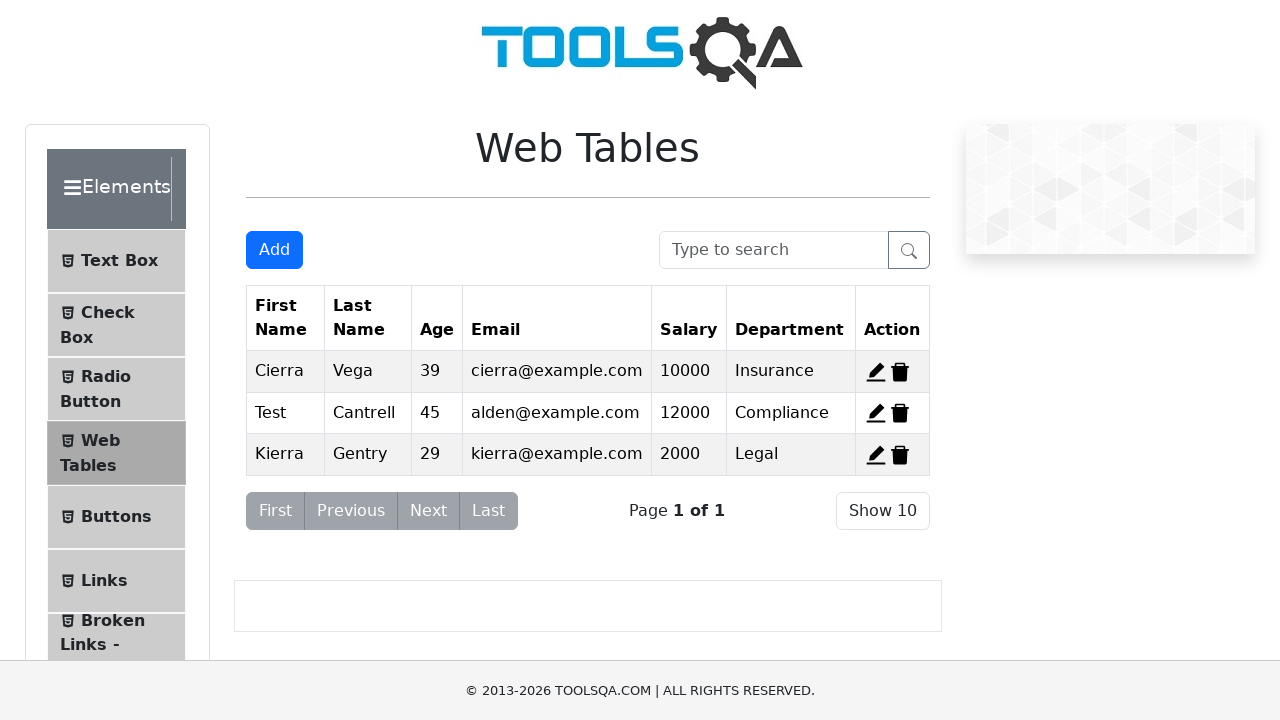